Tests file upload functionality by uploading a file and verifying the success message is displayed

Starting URL: https://the-internet.herokuapp.com/upload

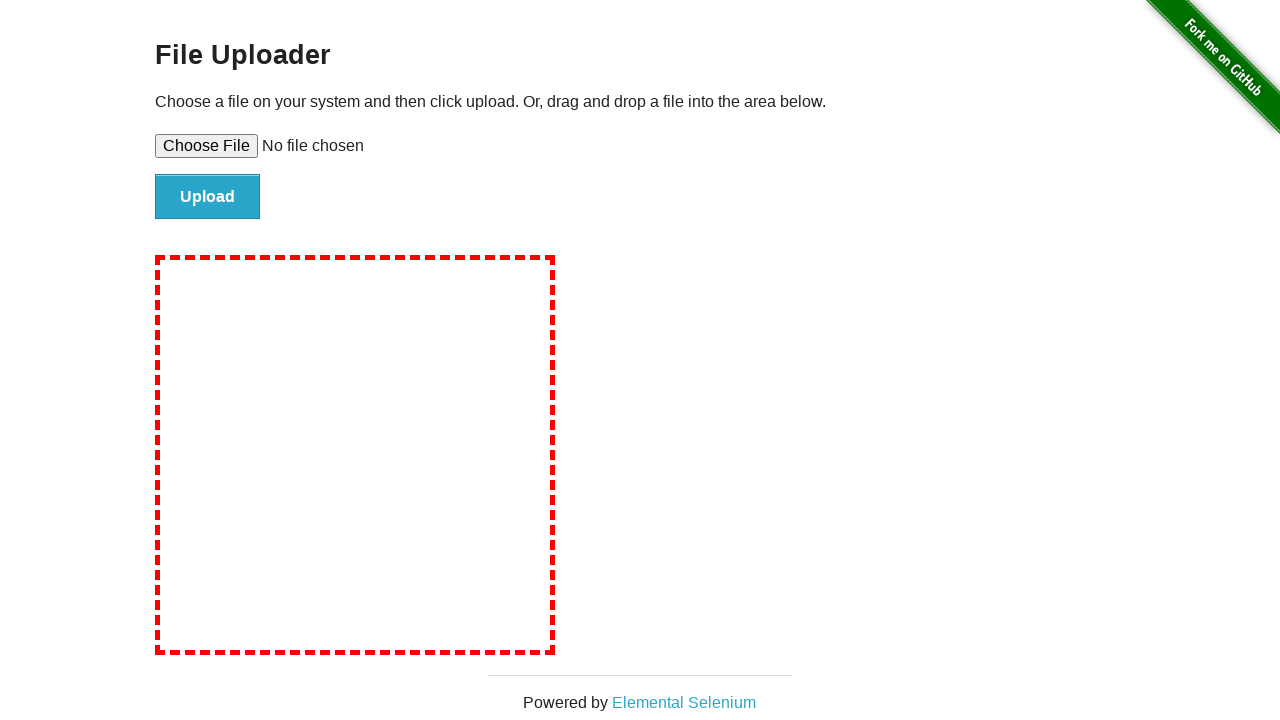

Created temporary test file with content
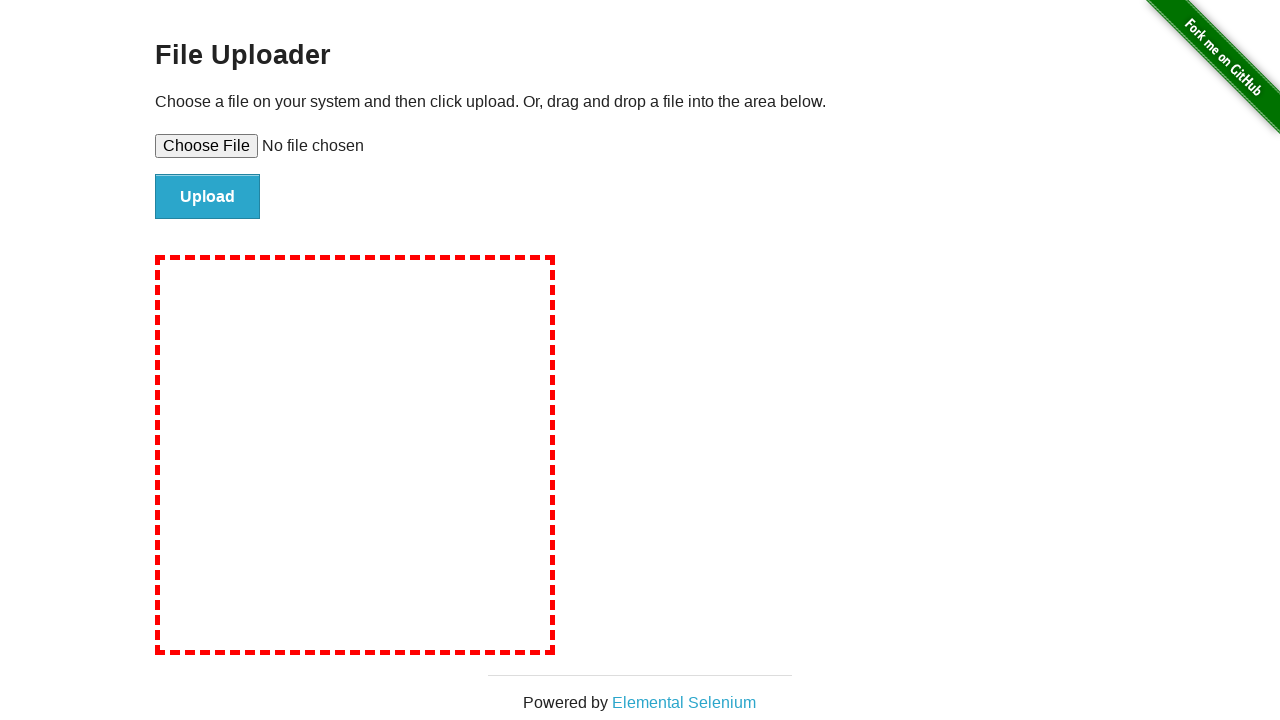

Selected file for upload using file input element
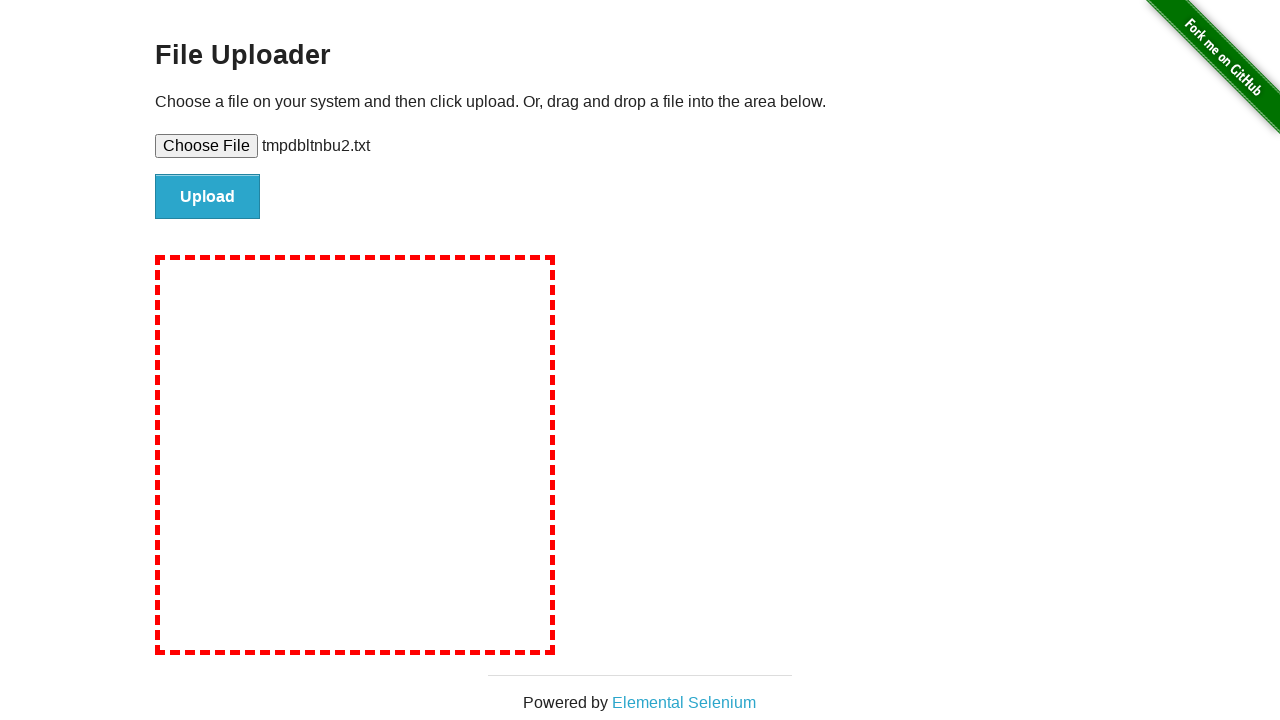

Clicked the upload submit button at (208, 197) on #file-submit
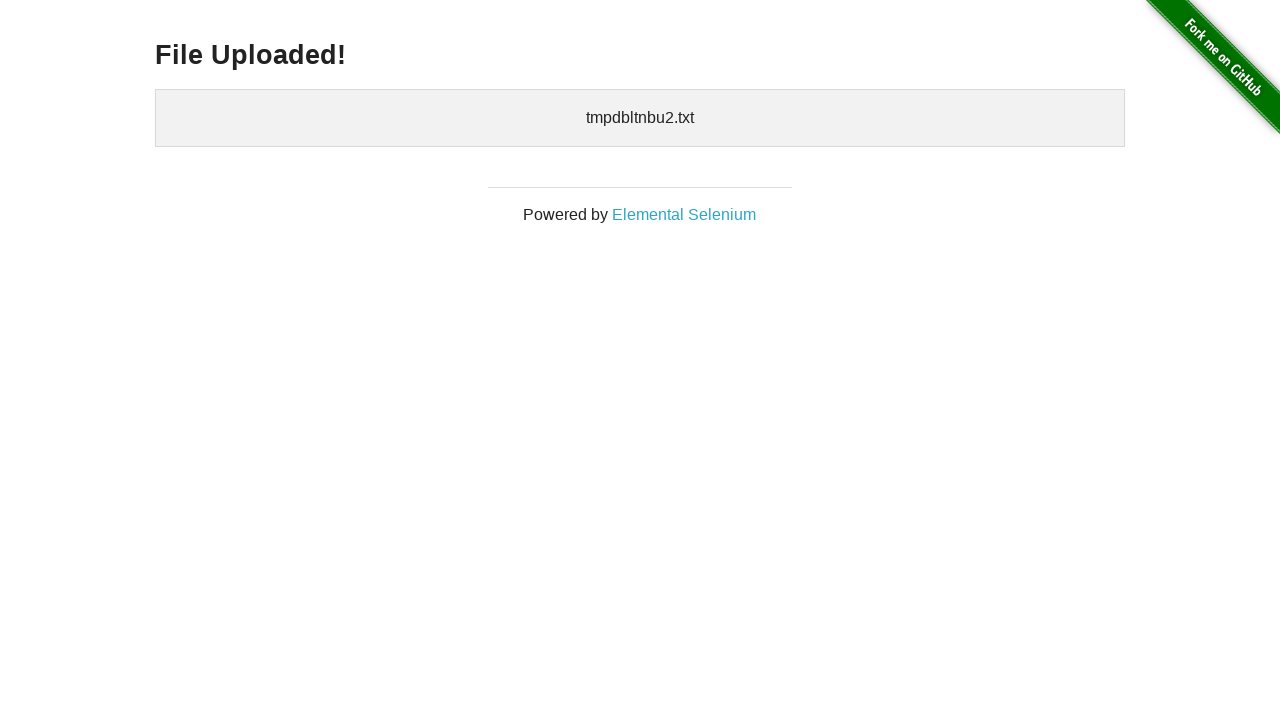

Success message heading appeared
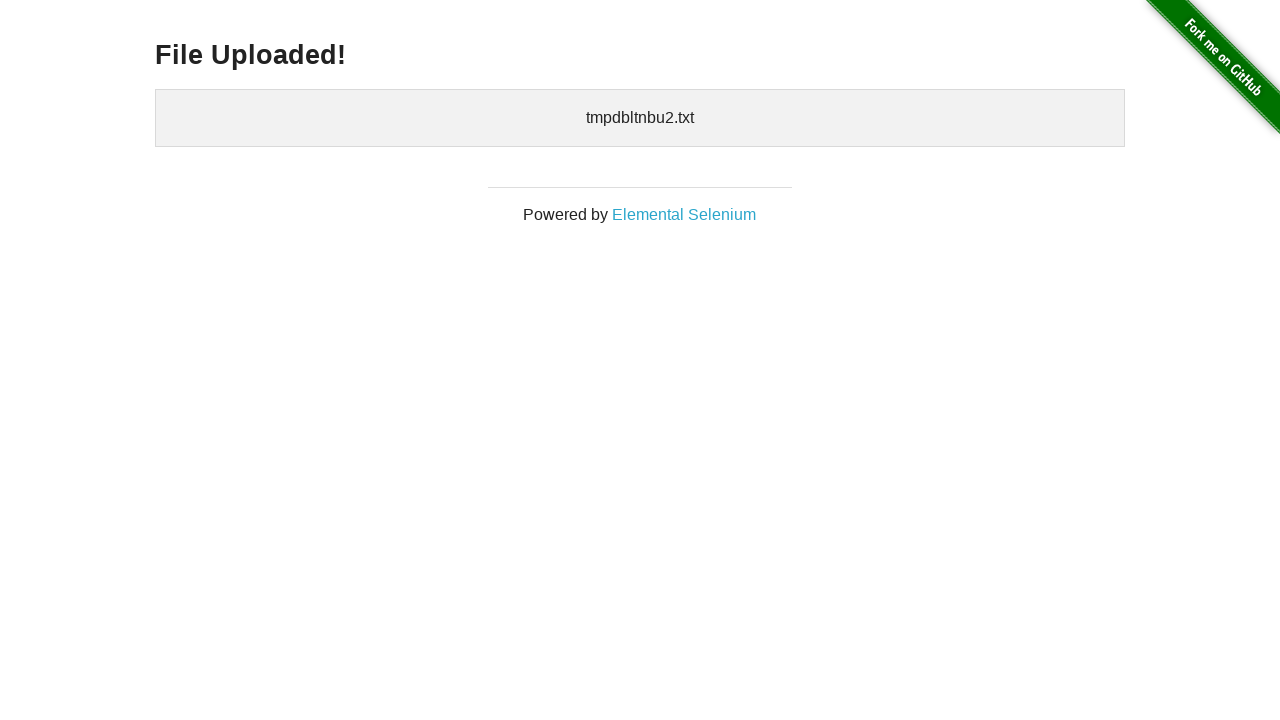

Verified that file upload success message is visible
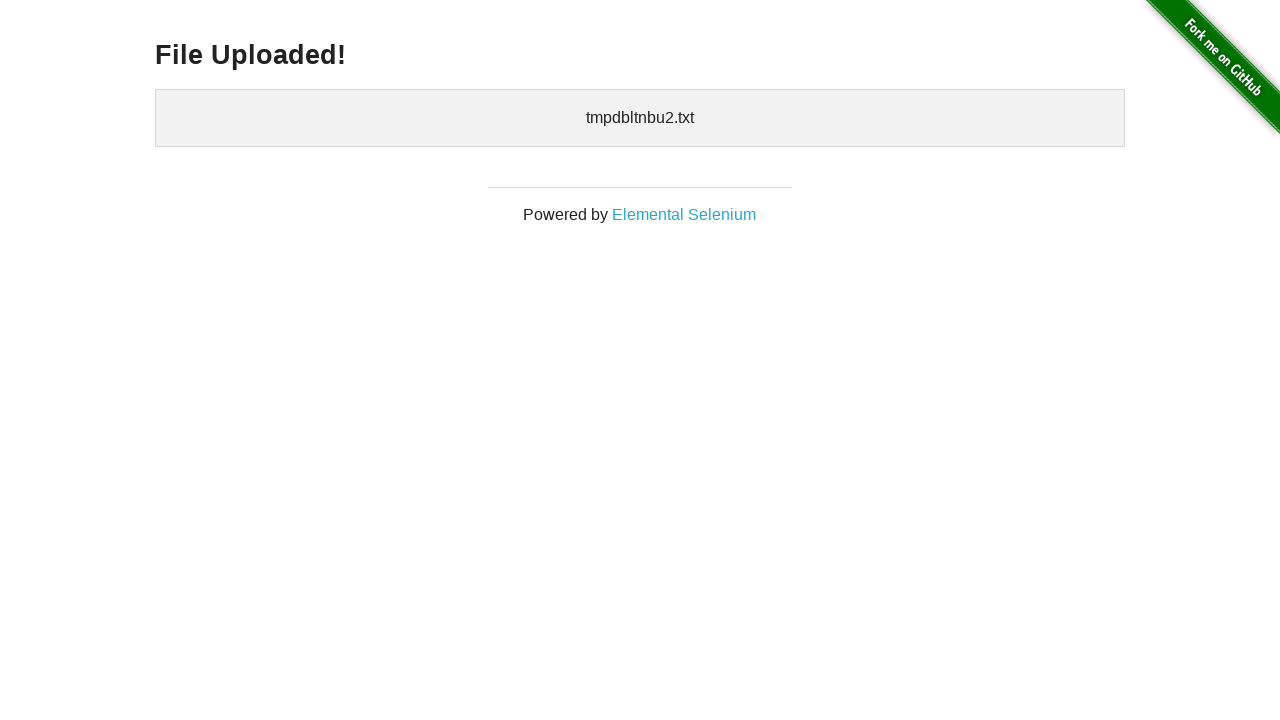

Cleaned up temporary test file
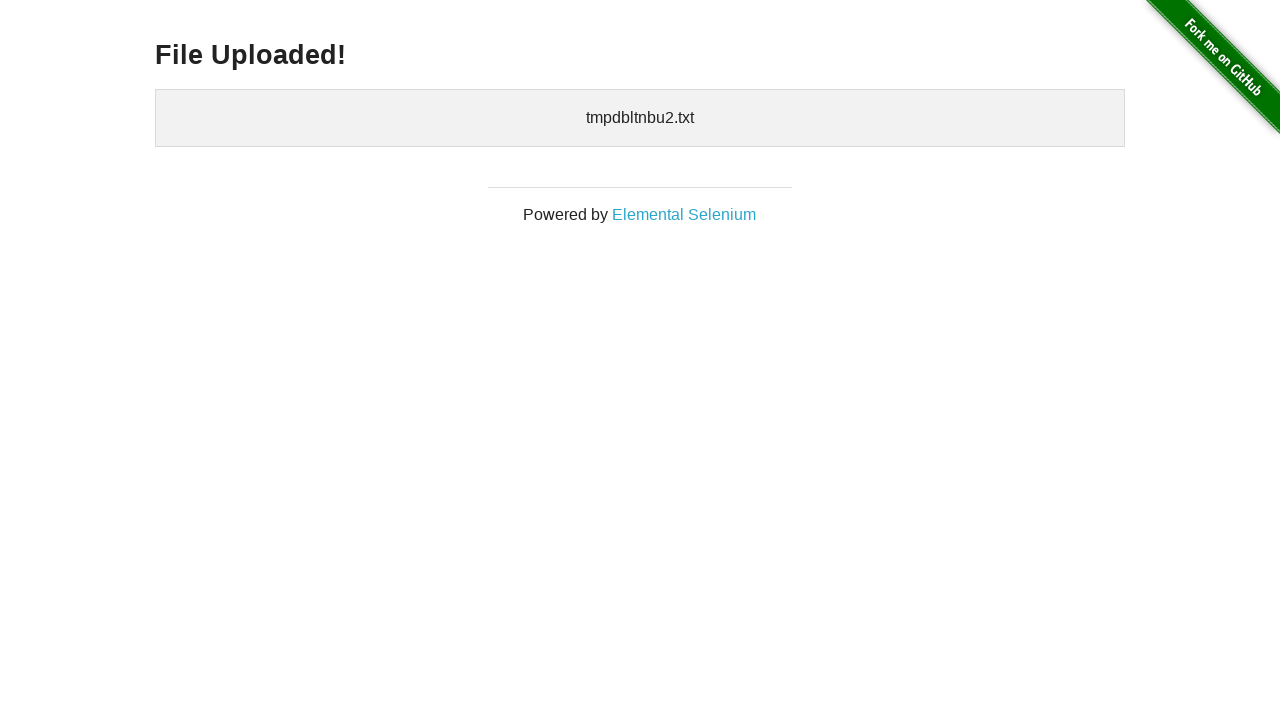

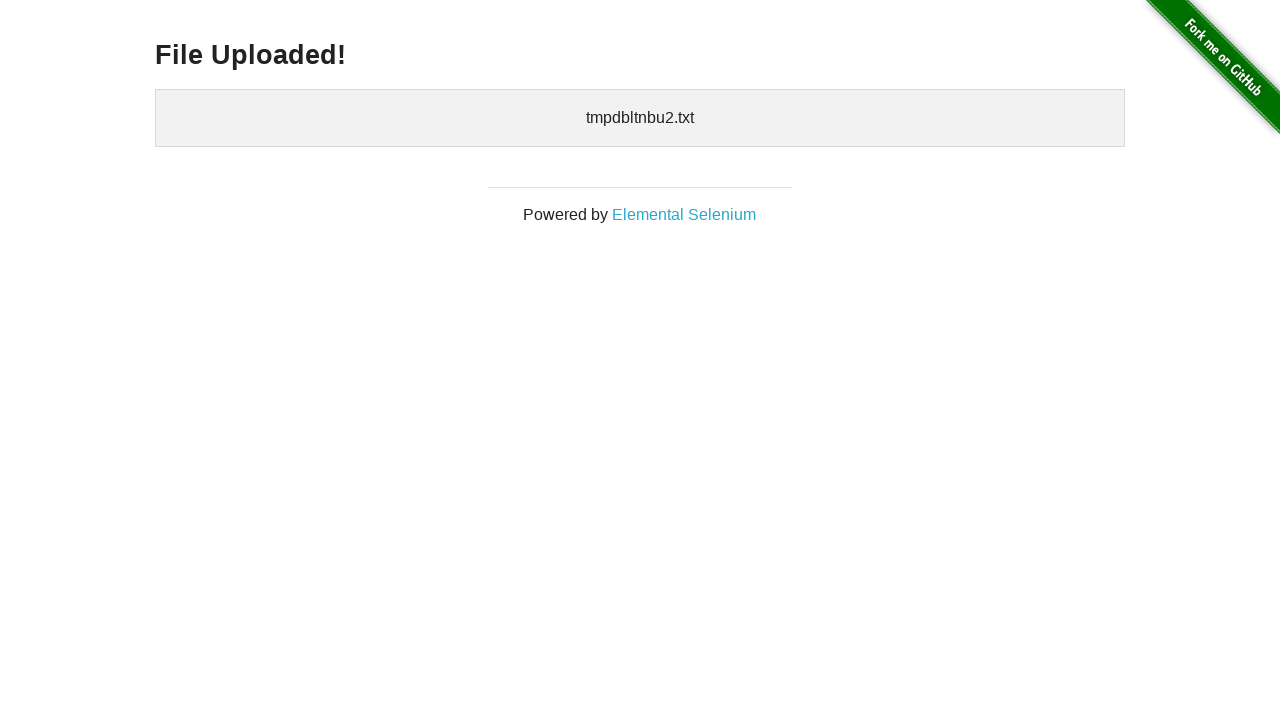